Navigates to the MGTV (Mango TV) Chinese streaming video website homepage

Starting URL: https://www.mgtv.com

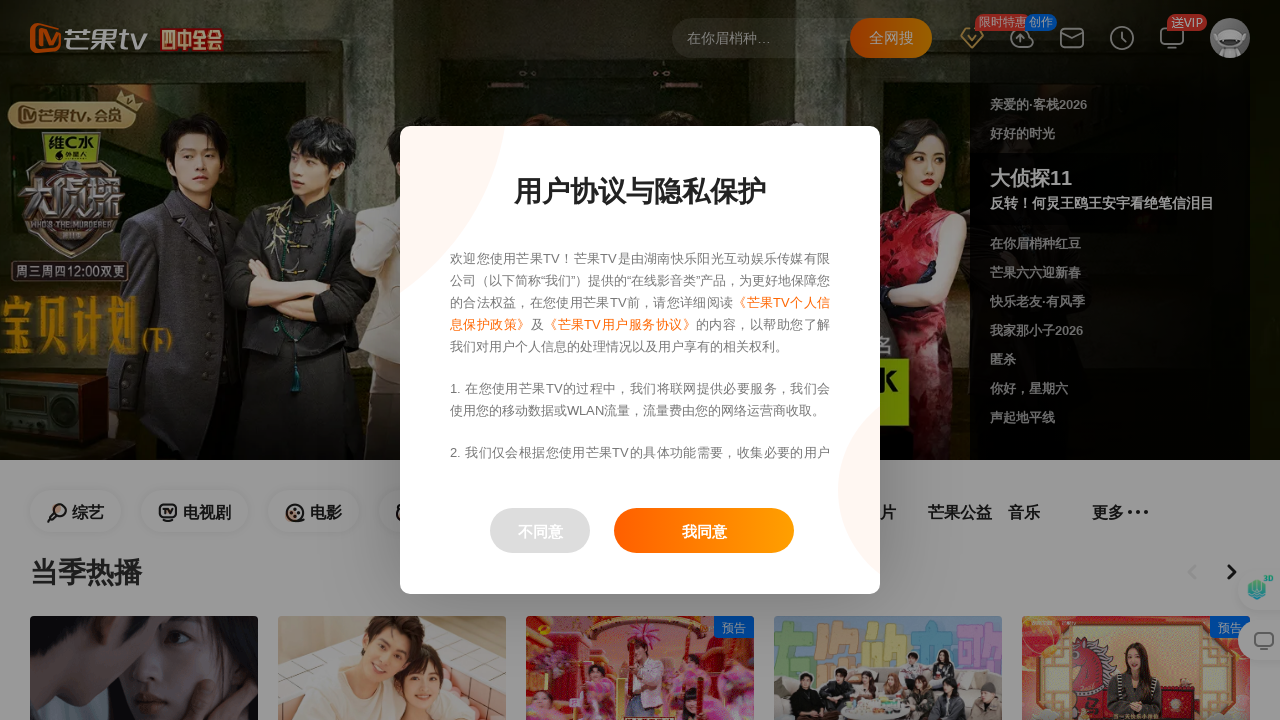

Navigated to MGTV (Mango TV) Chinese streaming video website homepage
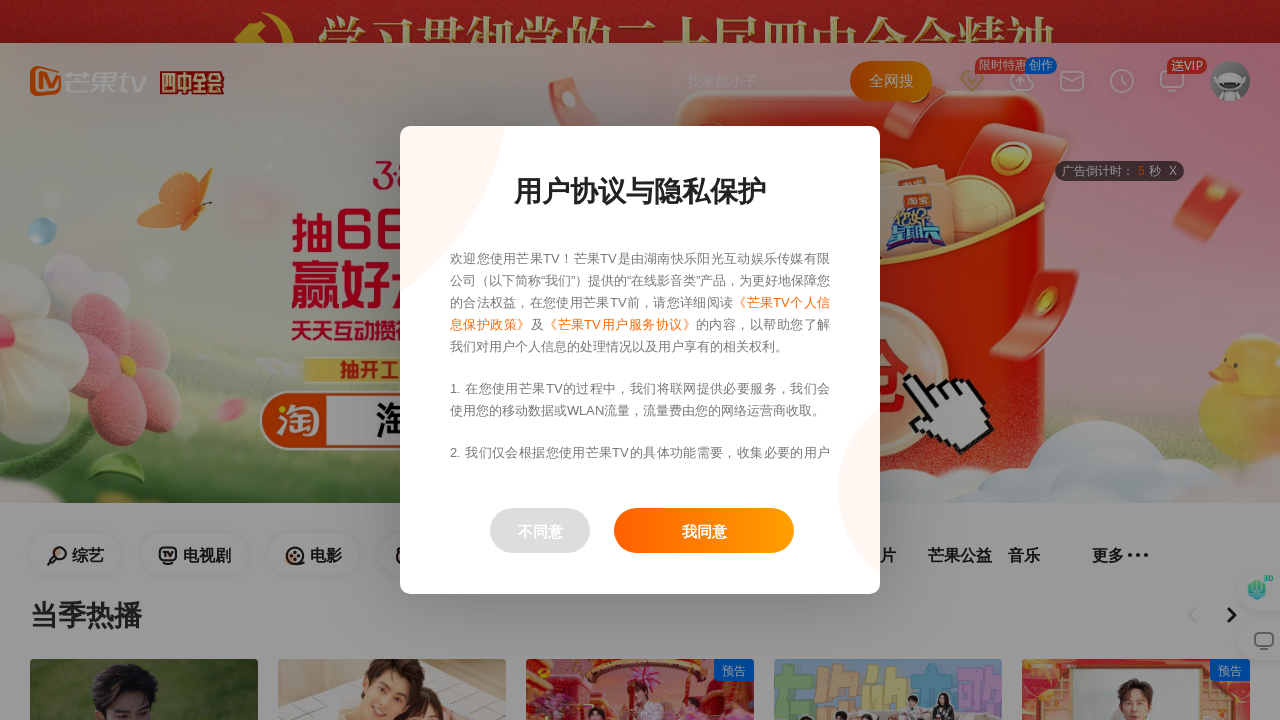

Page DOM content finished loading
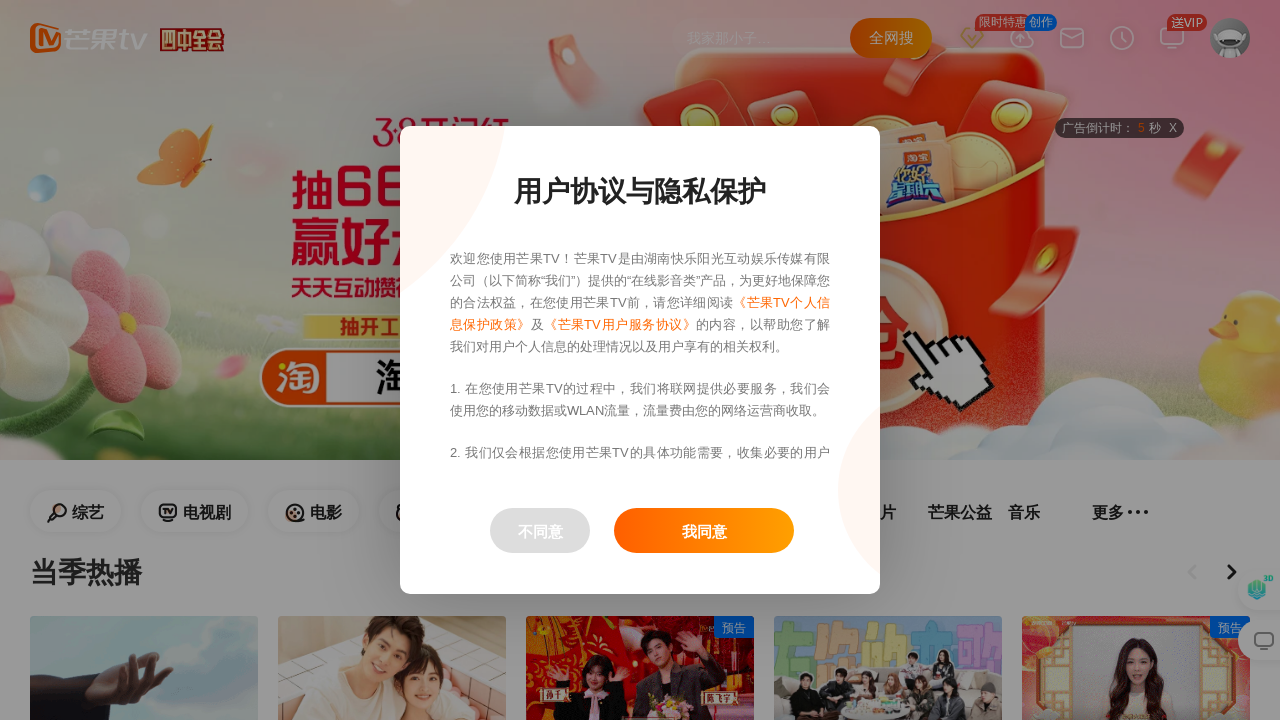

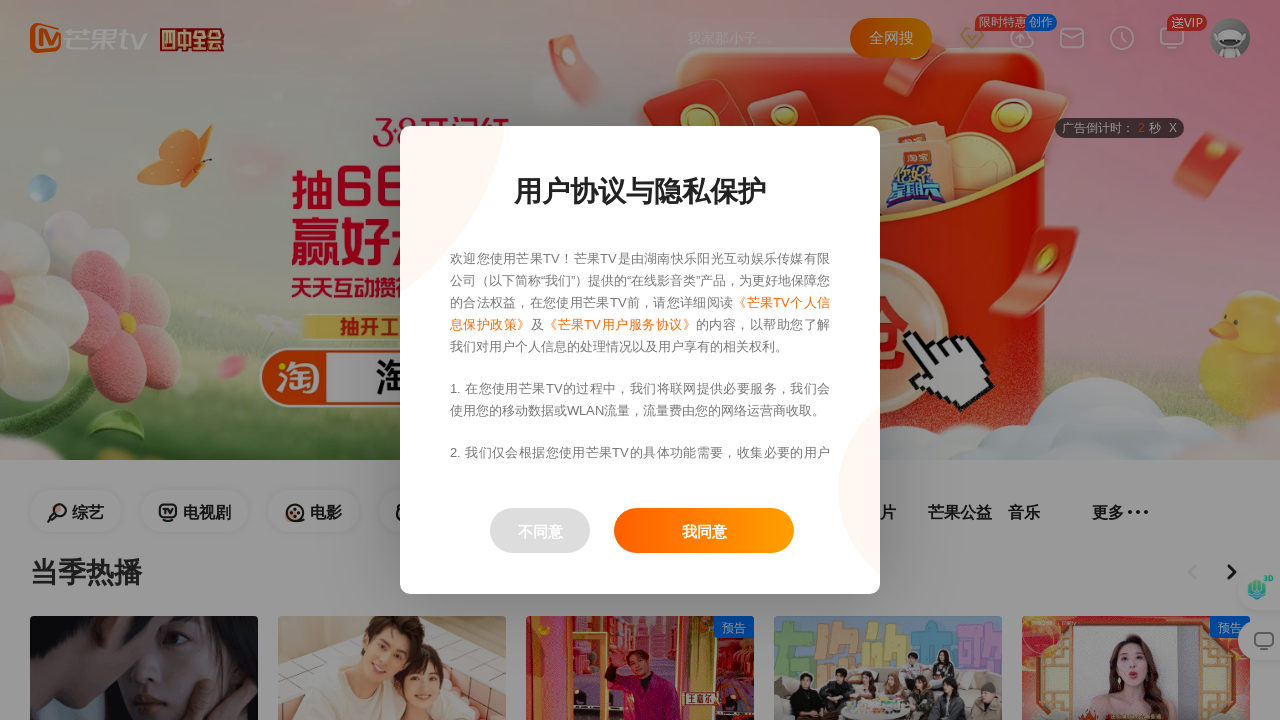